Tests custom dropdown functionality by selecting items "10", "5", and "15" from a jQuery UI selectmenu, verifying each selection and refreshing the page between selections.

Starting URL: https://jqueryui.com/resources/demos/selectmenu/default.html

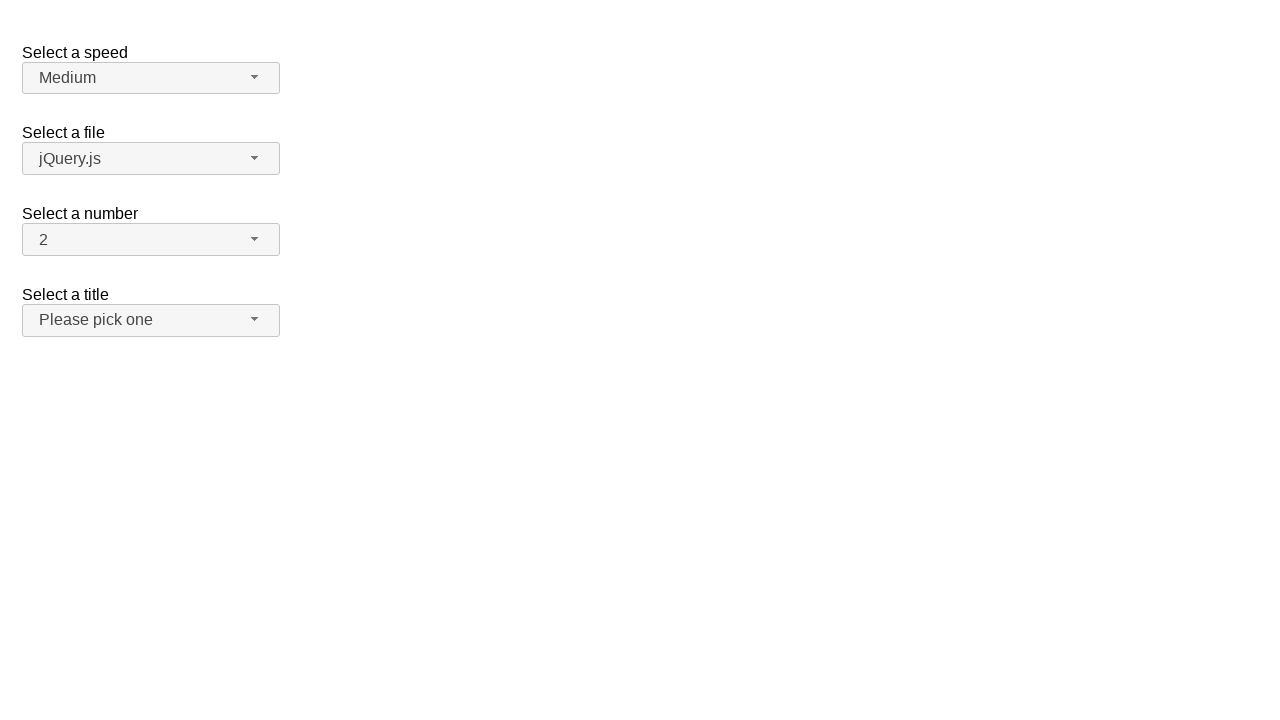

Clicked dropdown button to open selectmenu at (151, 240) on span#number-button
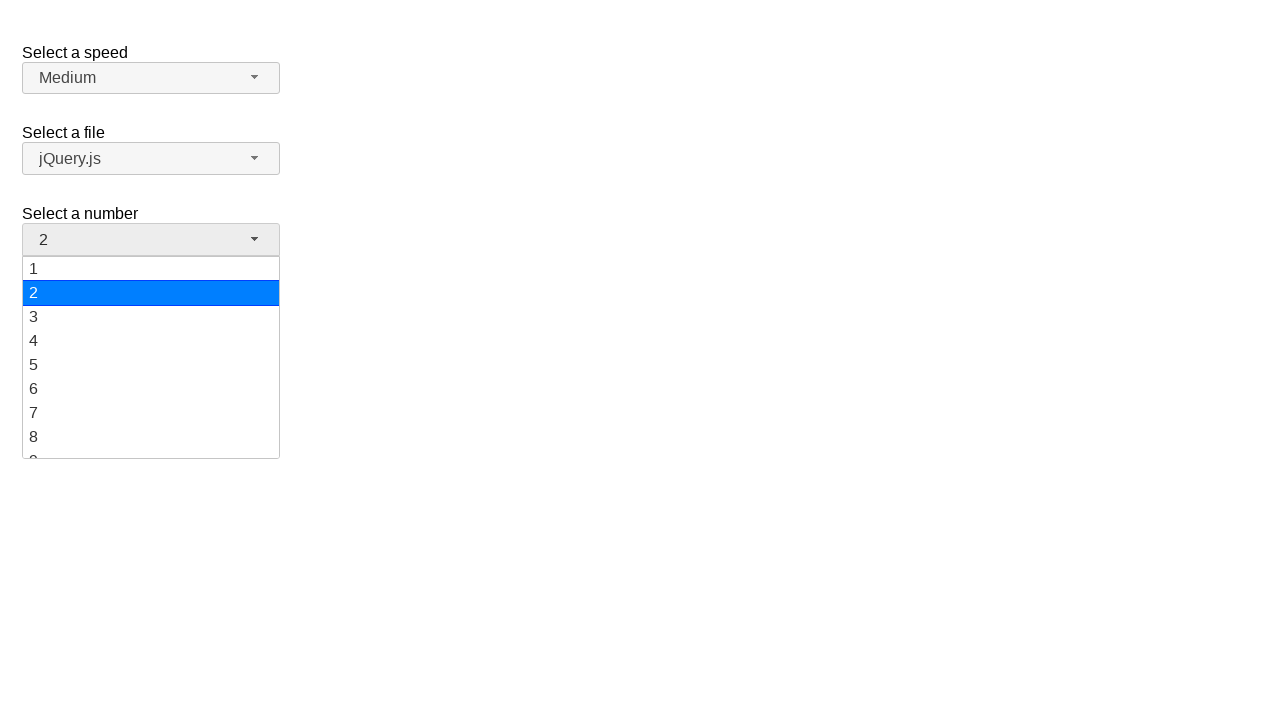

Dropdown menu loaded
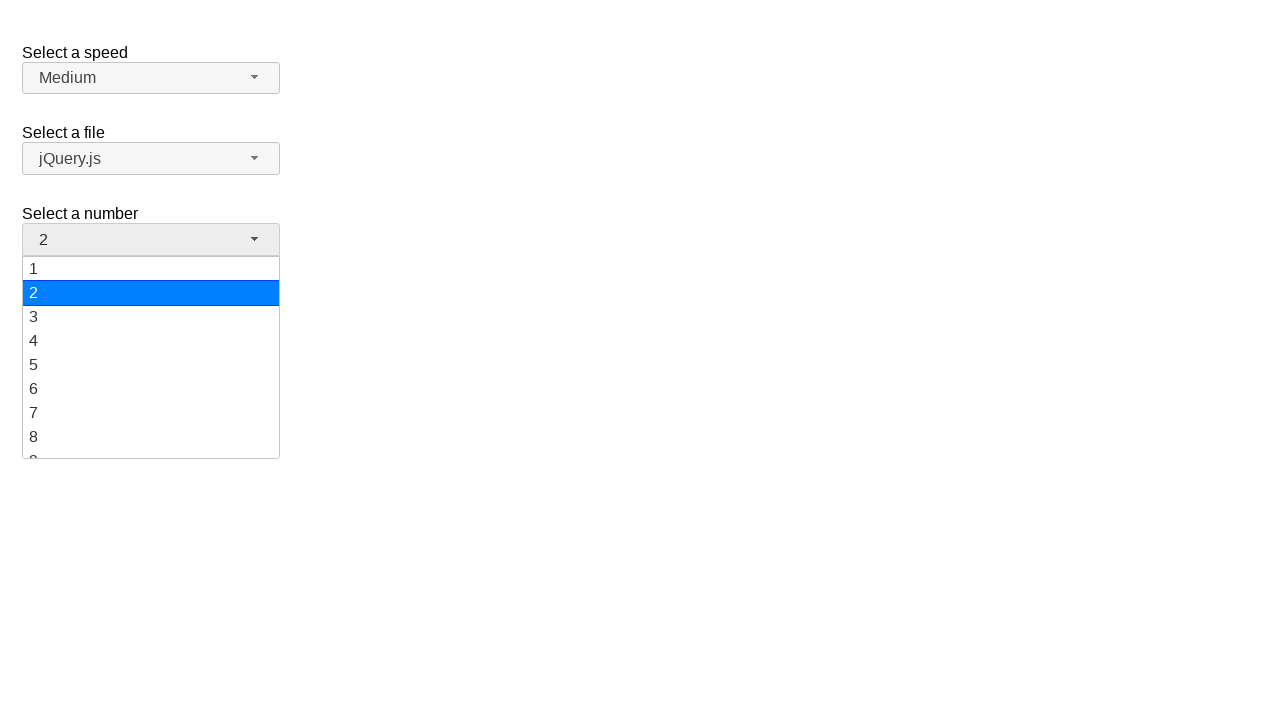

Selected item '10' from dropdown at (151, 357) on ul#number-menu>li>div:text('10')
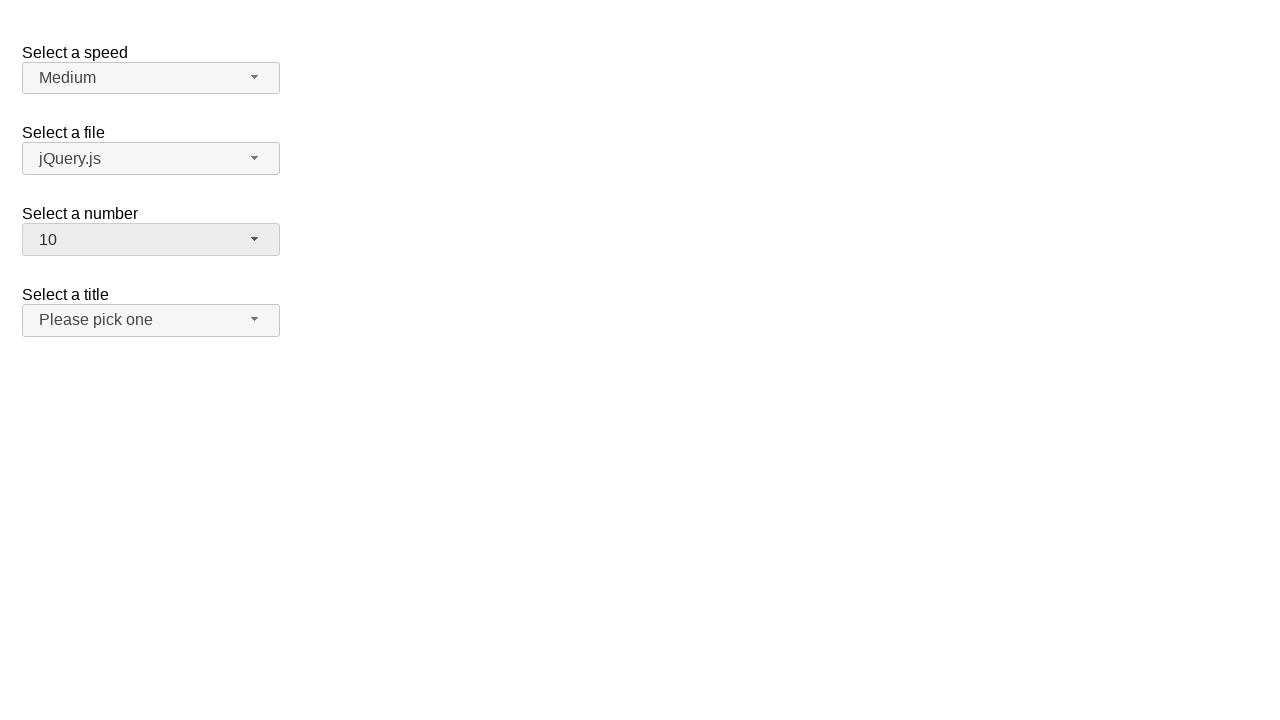

Verified selection '10' is displayed
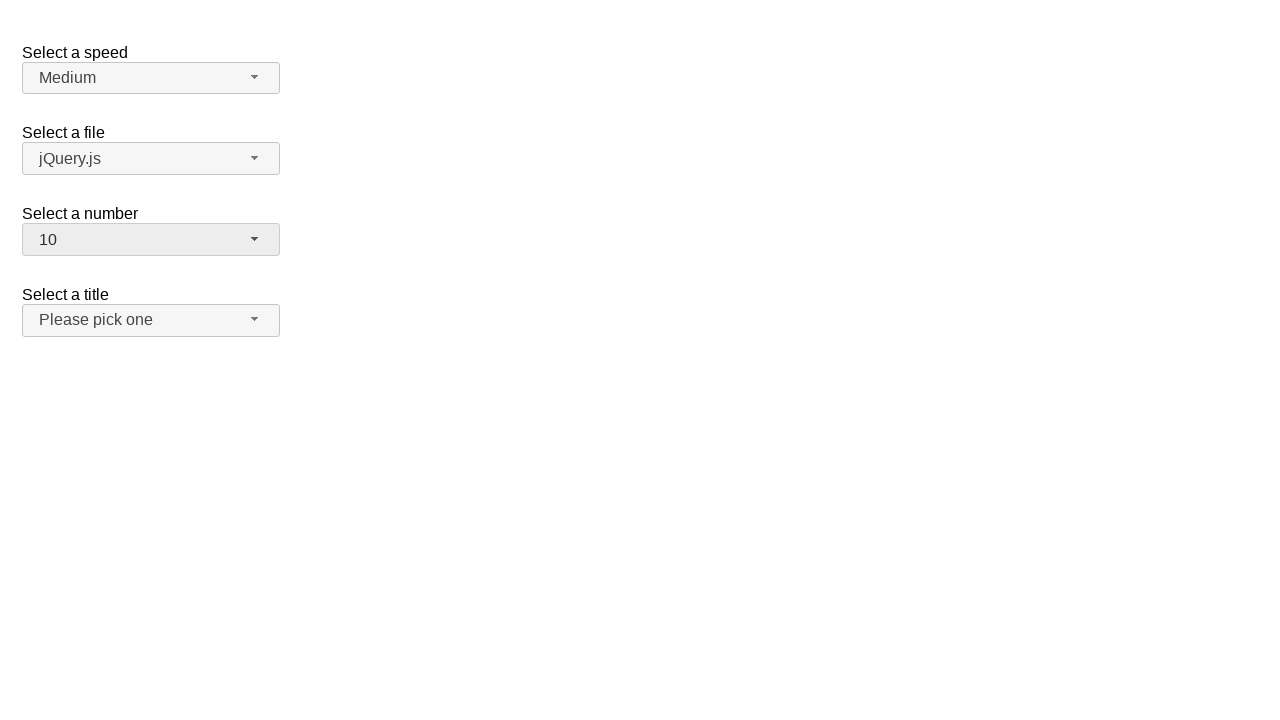

Refreshed page after selecting '10'
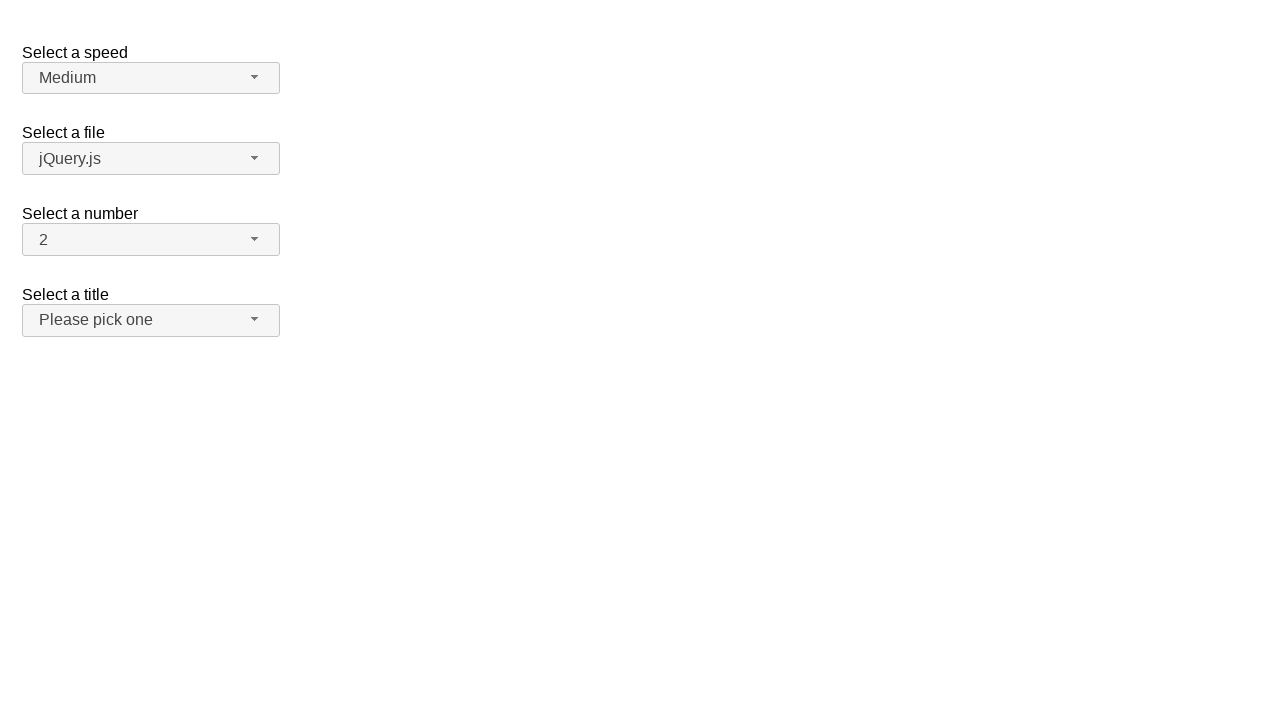

Clicked dropdown button to open selectmenu at (151, 240) on span#number-button
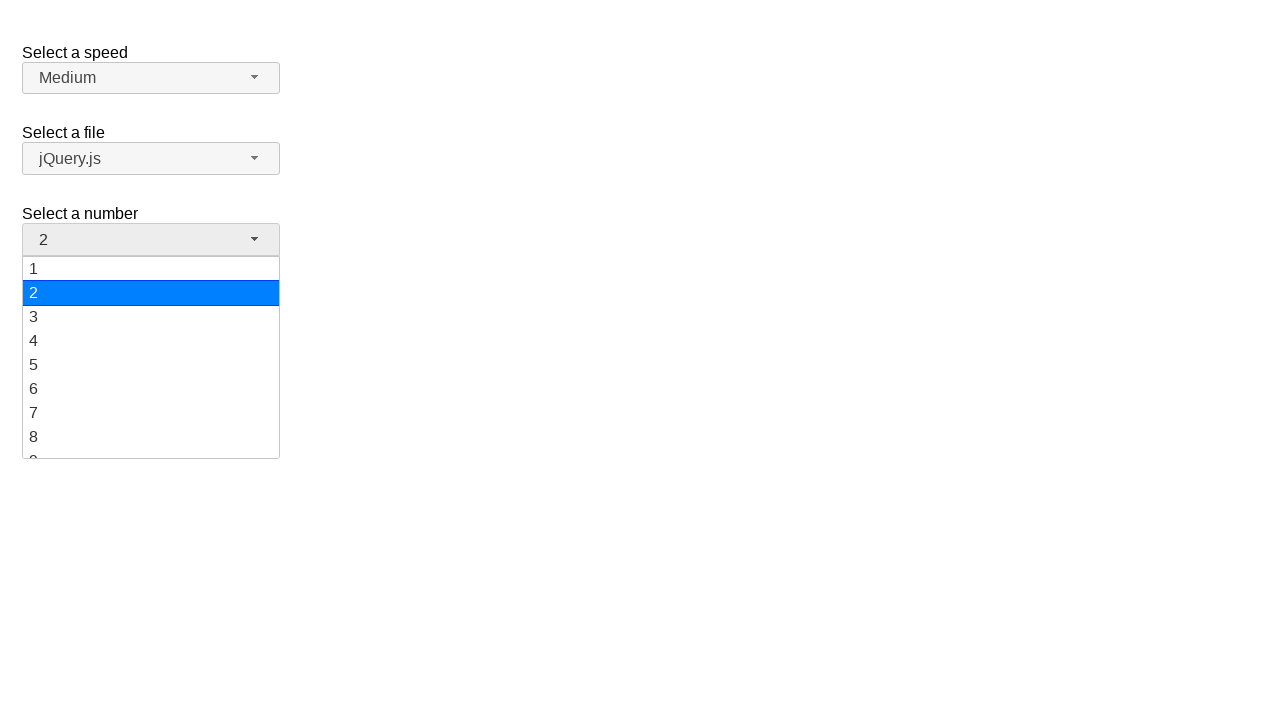

Dropdown menu loaded
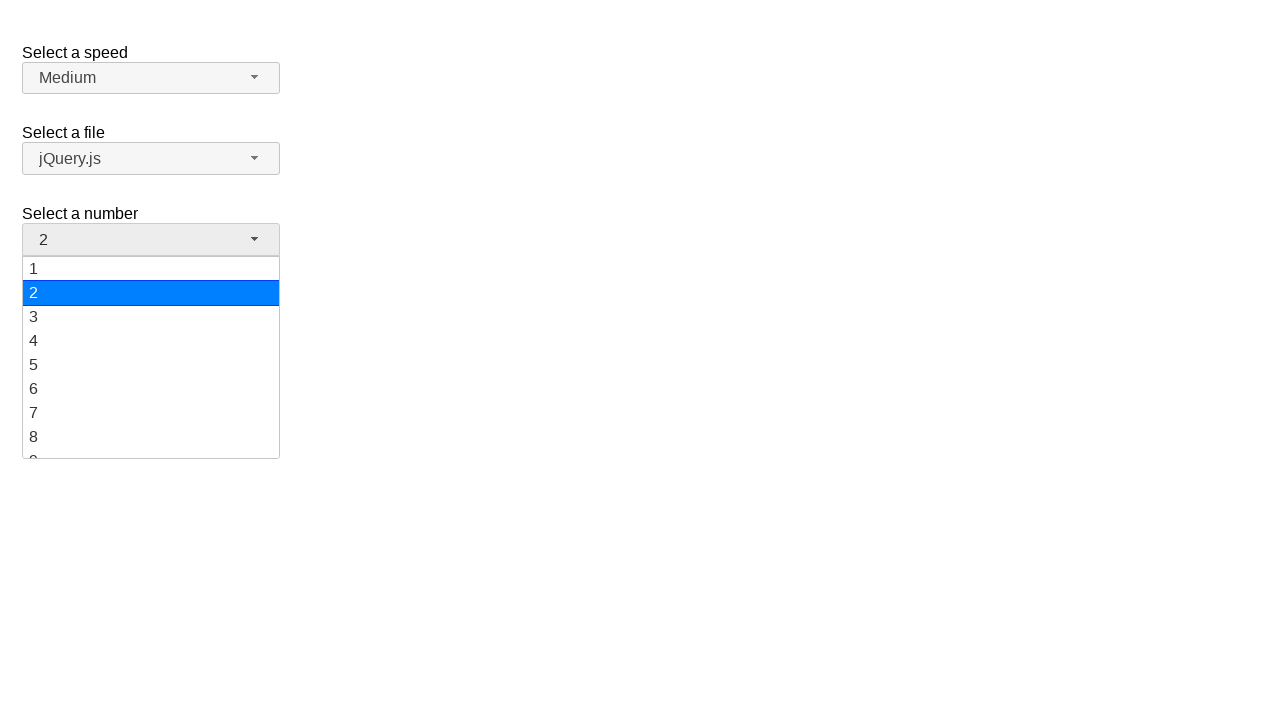

Selected item '5' from dropdown at (151, 365) on ul#number-menu>li>div:text('5')
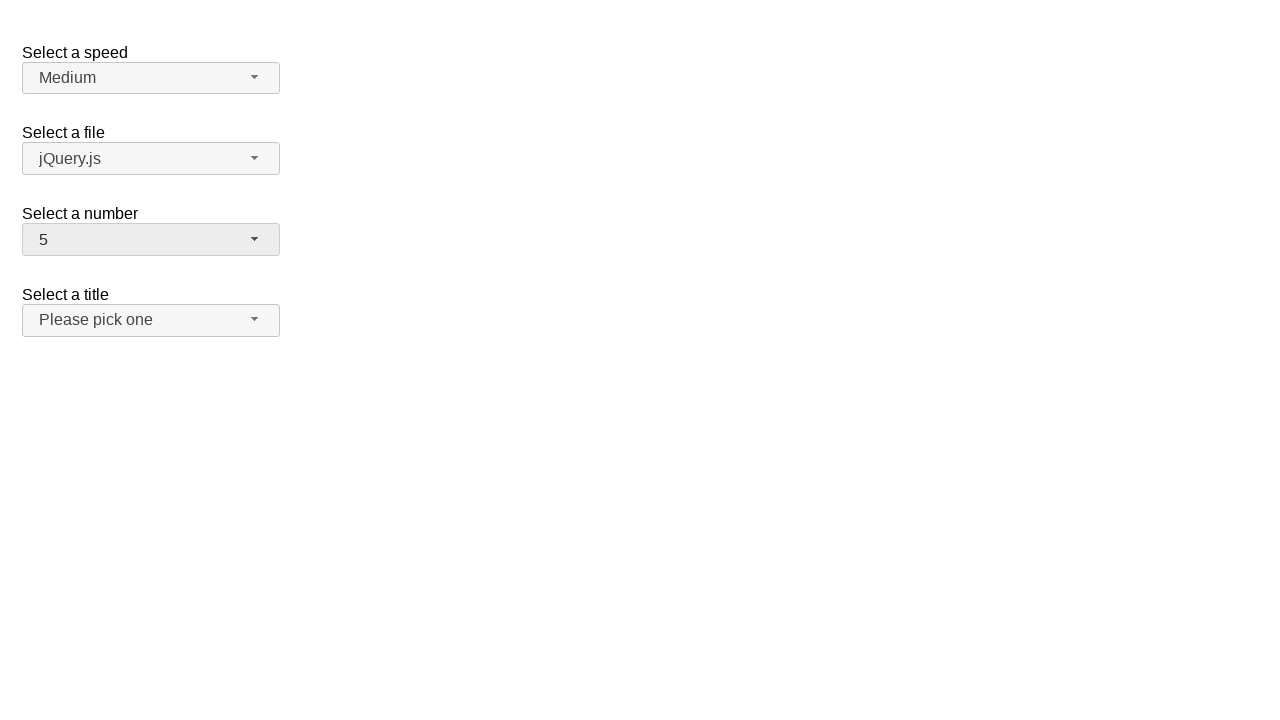

Verified selection '5' is displayed
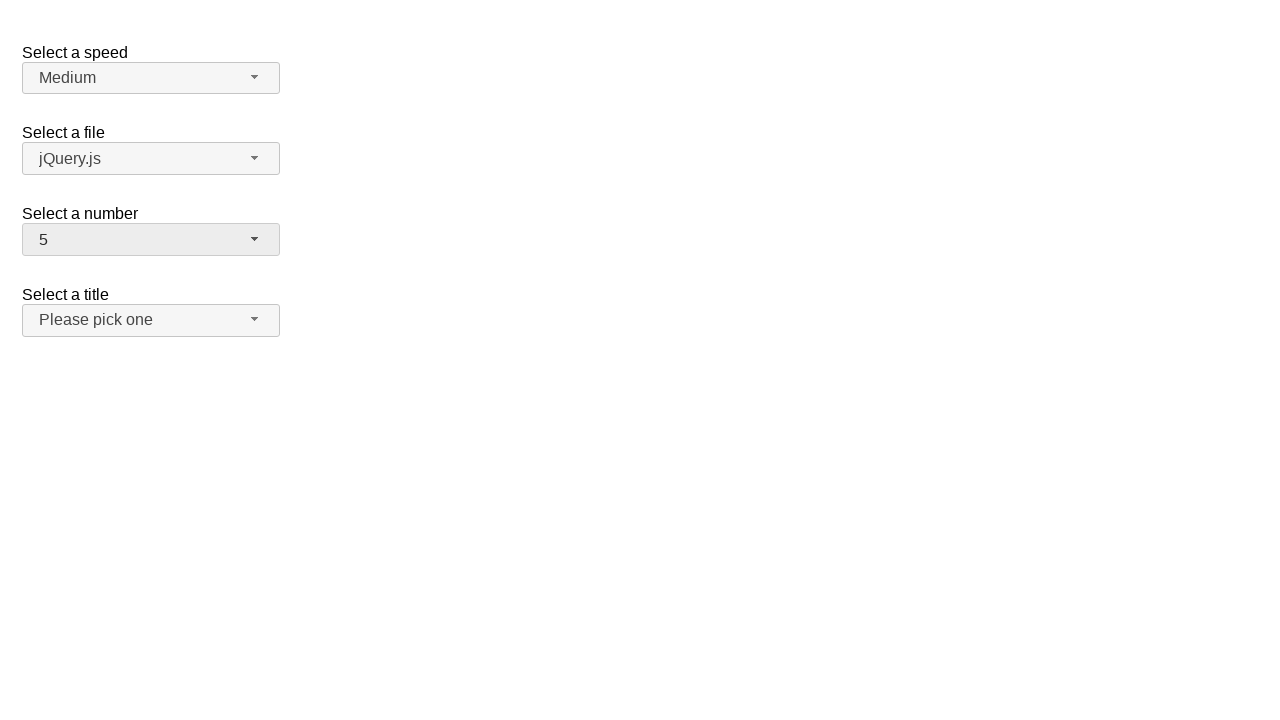

Refreshed page after selecting '5'
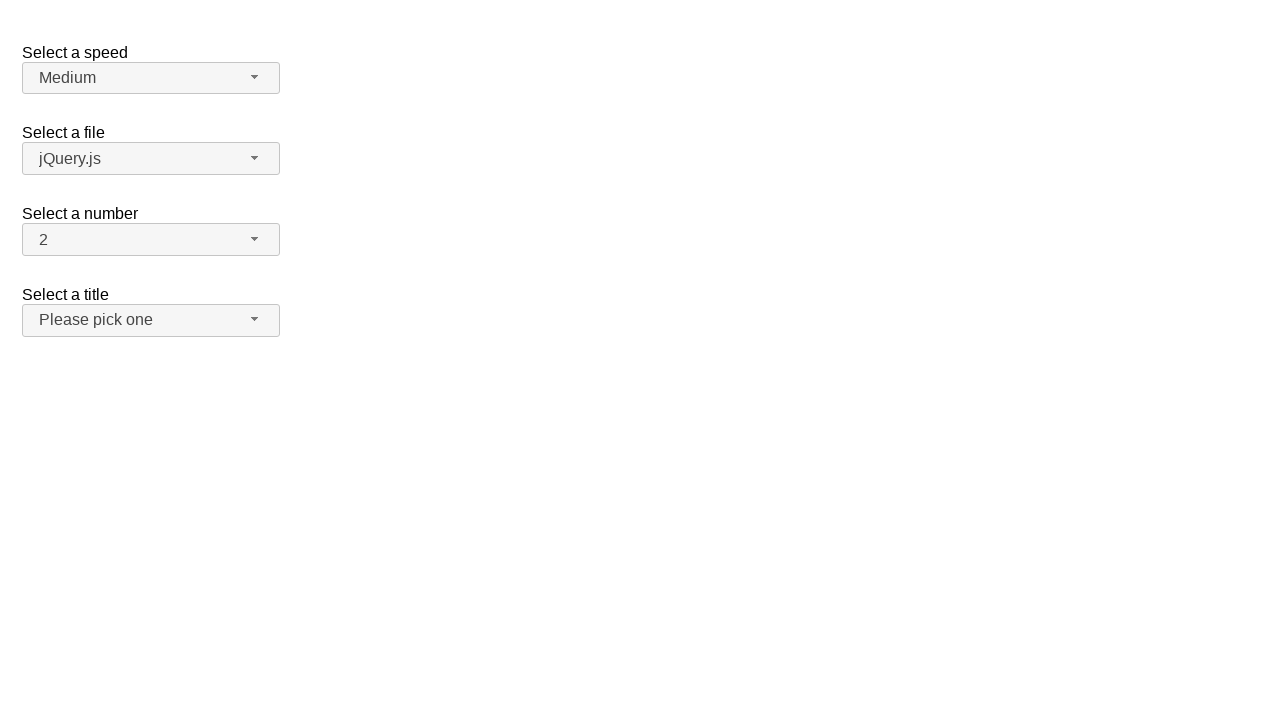

Clicked dropdown button to open selectmenu at (151, 240) on span#number-button
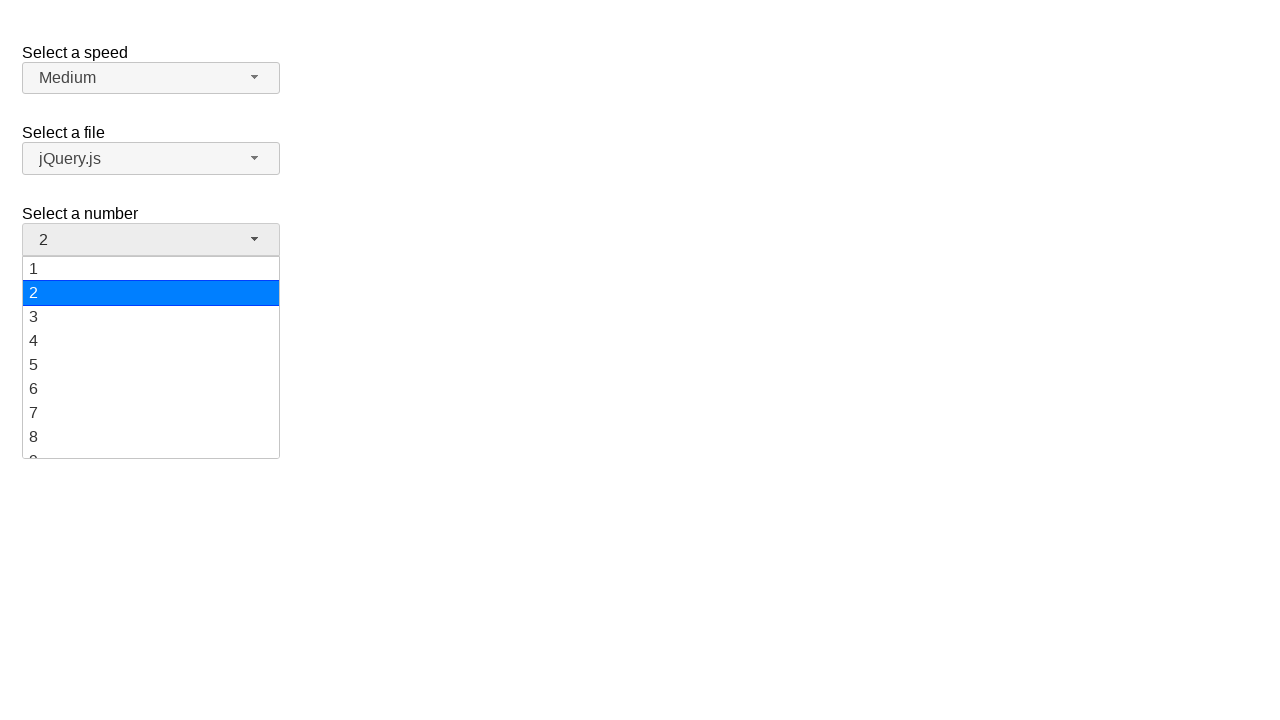

Dropdown menu loaded
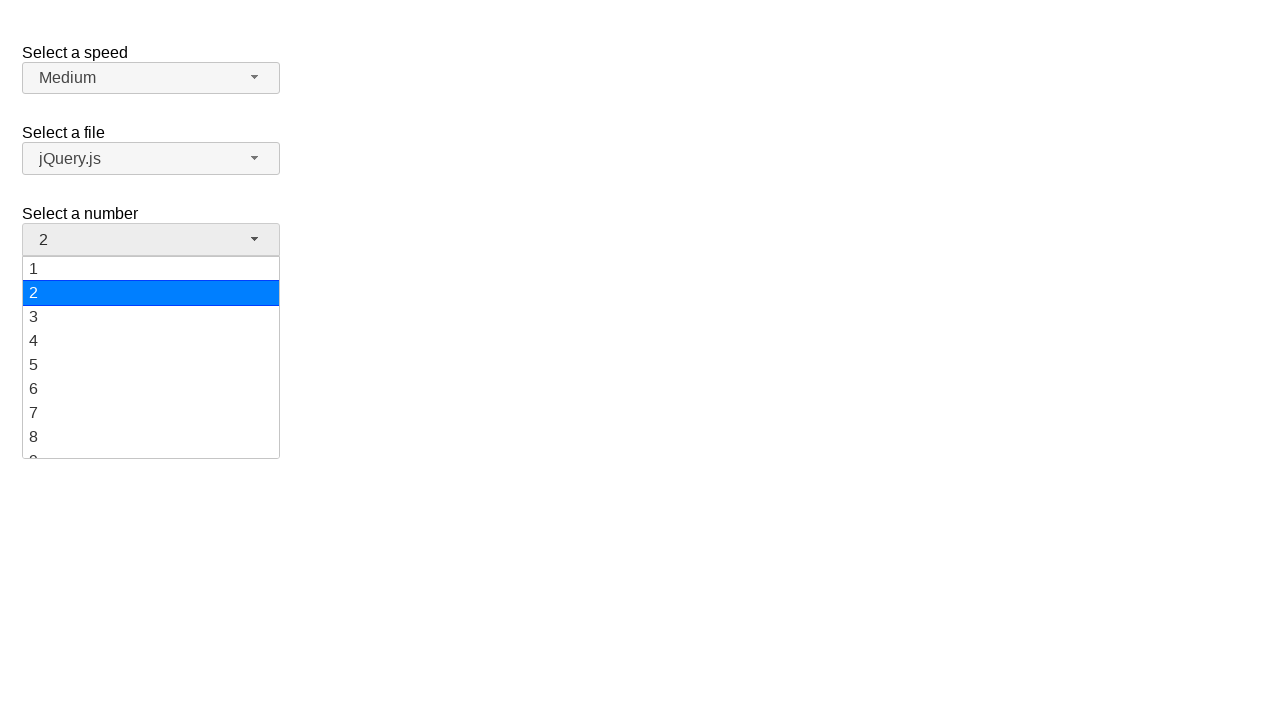

Selected item '15' from dropdown at (151, 357) on ul#number-menu>li>div:text('15')
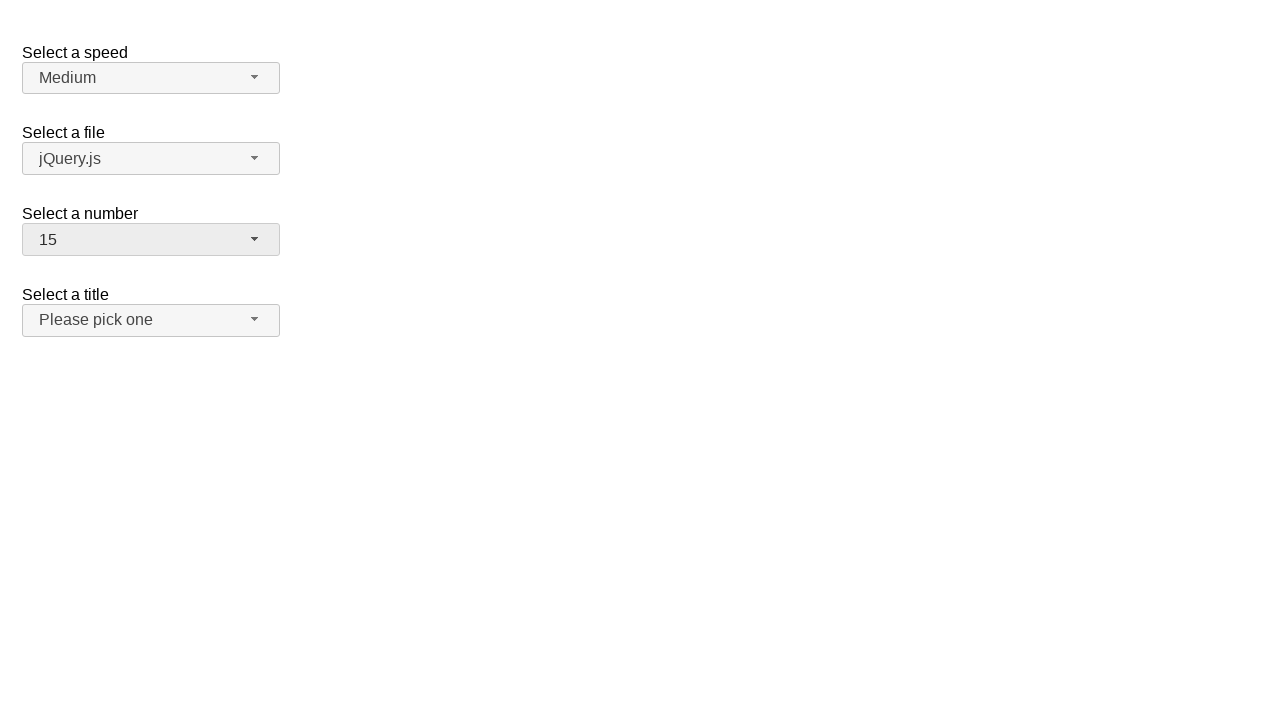

Verified selection '15' is displayed
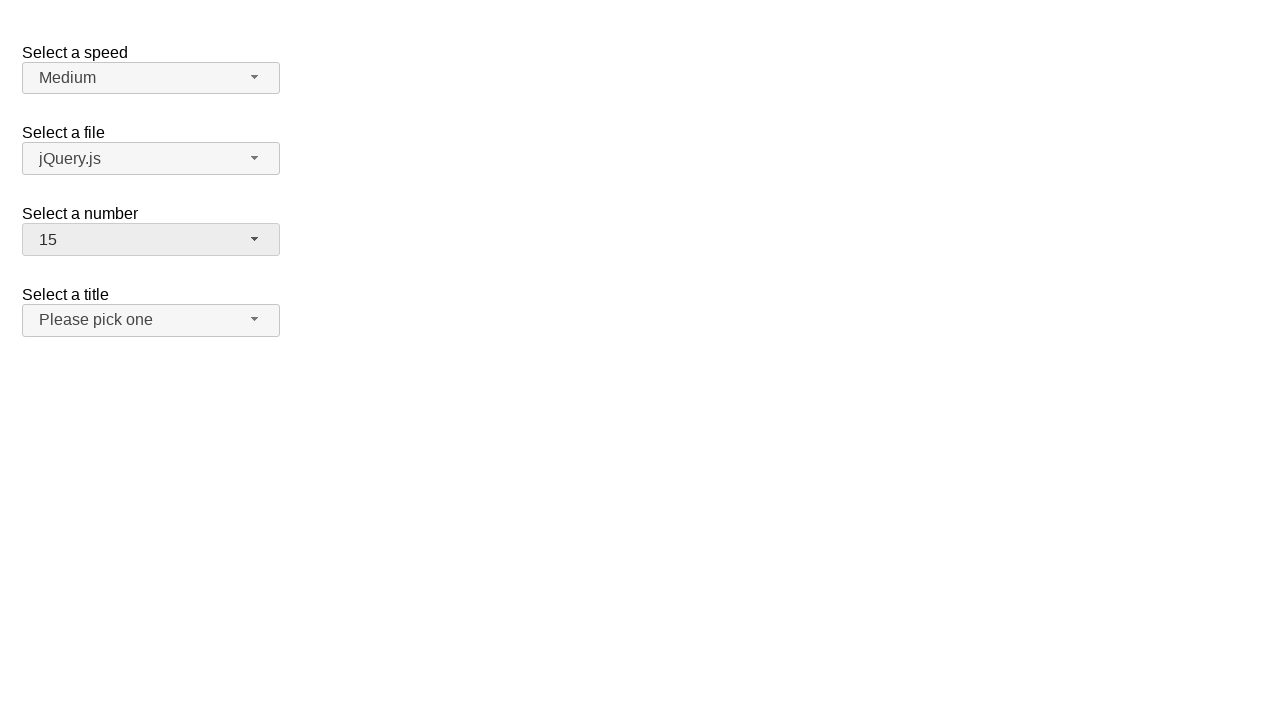

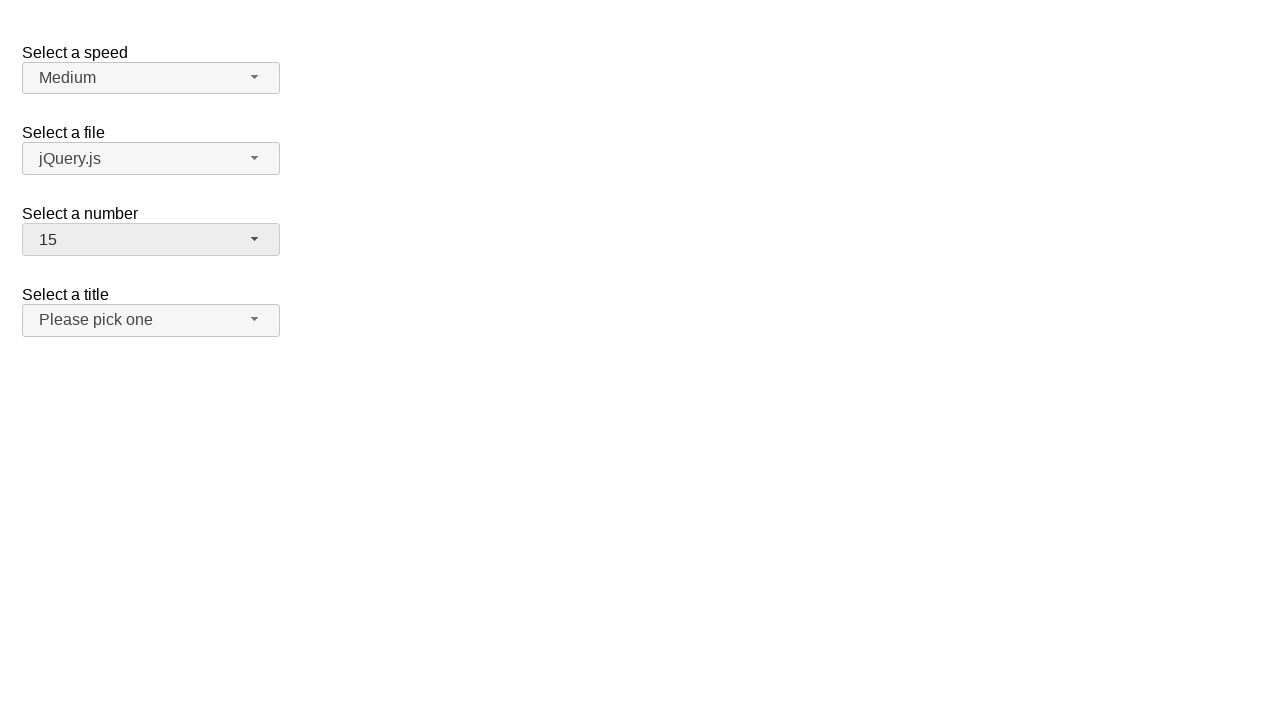